Tests the add/remove elements functionality by clicking the Add button three times to create elements, then clicking Delete three times to remove them

Starting URL: https://the-internet.herokuapp.com/

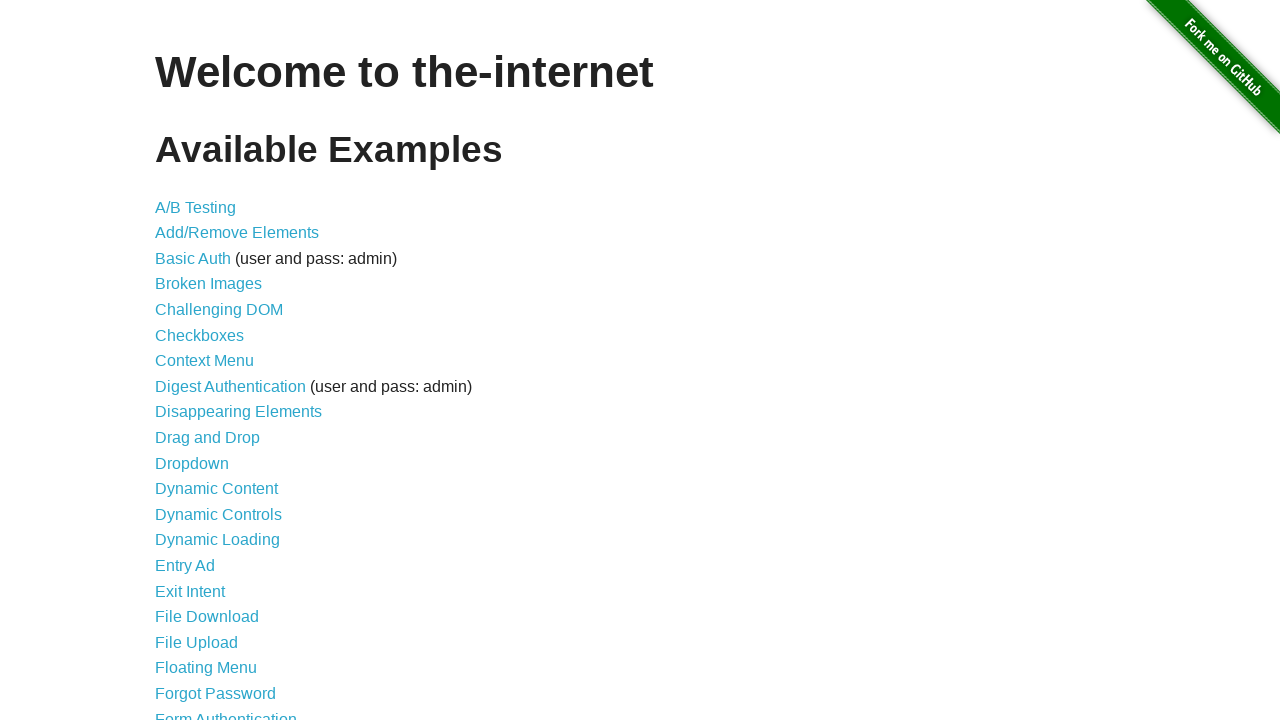

Clicked on Add/Remove Elements link at (237, 233) on text=Add/Remove Elements
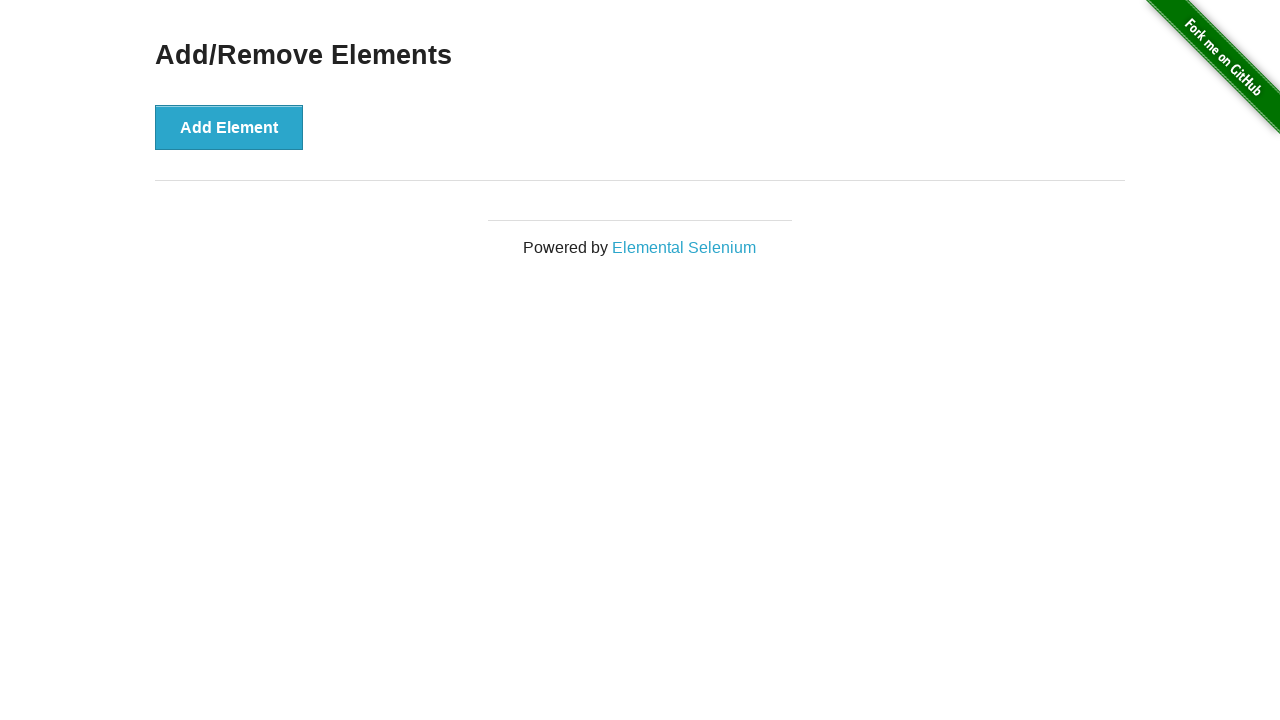

Clicked Add button first time to create element at (229, 127) on #content > div > button
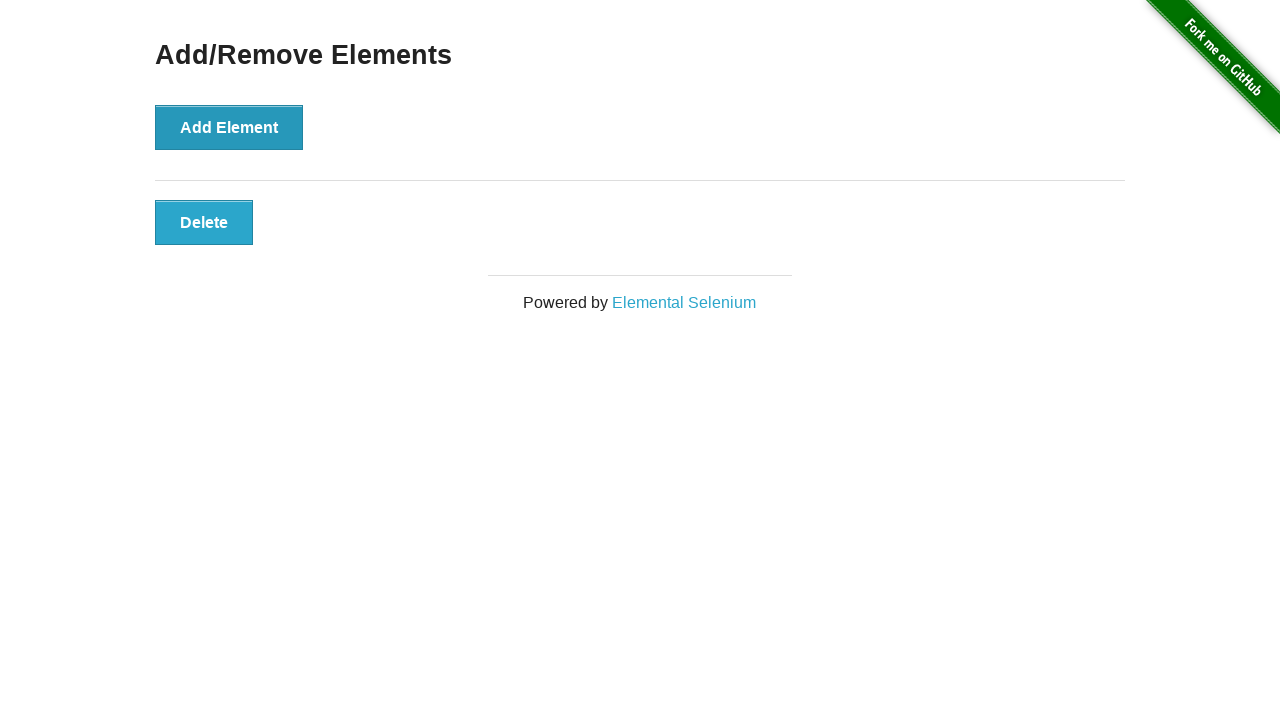

Clicked Add button second time to create element at (229, 127) on #content > div > button
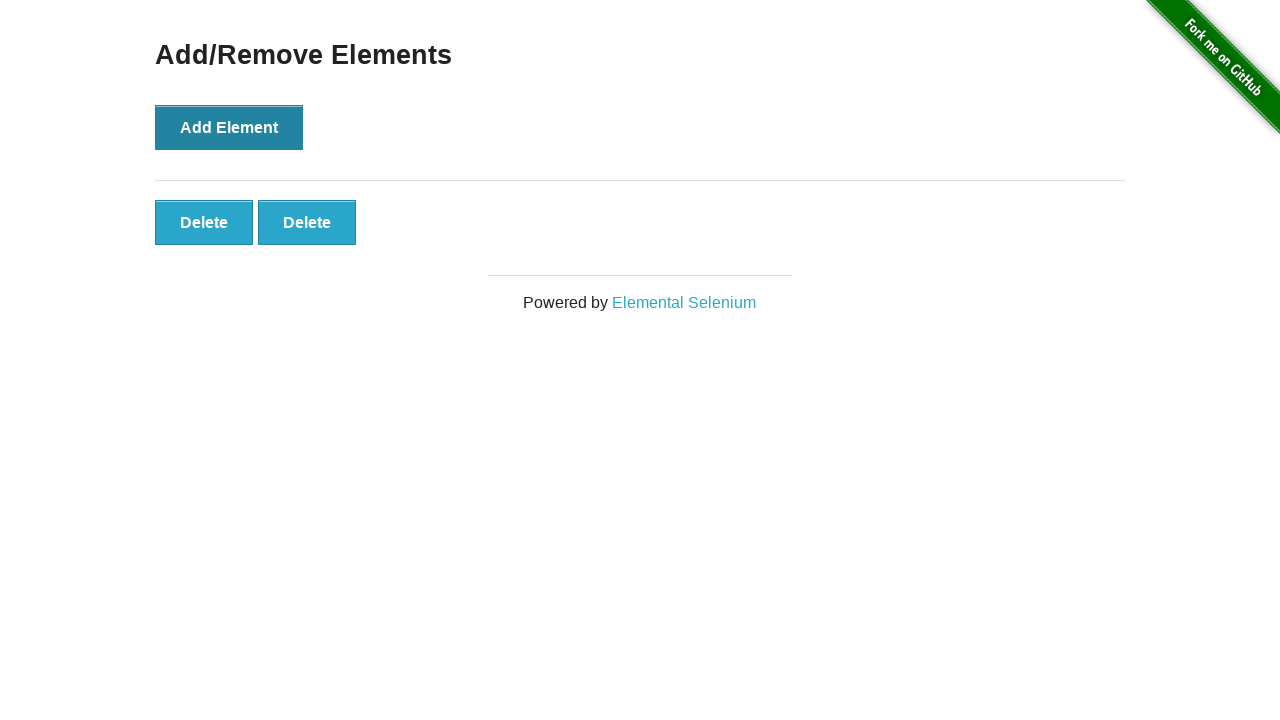

Clicked Add button third time to create element at (229, 127) on #content > div > button
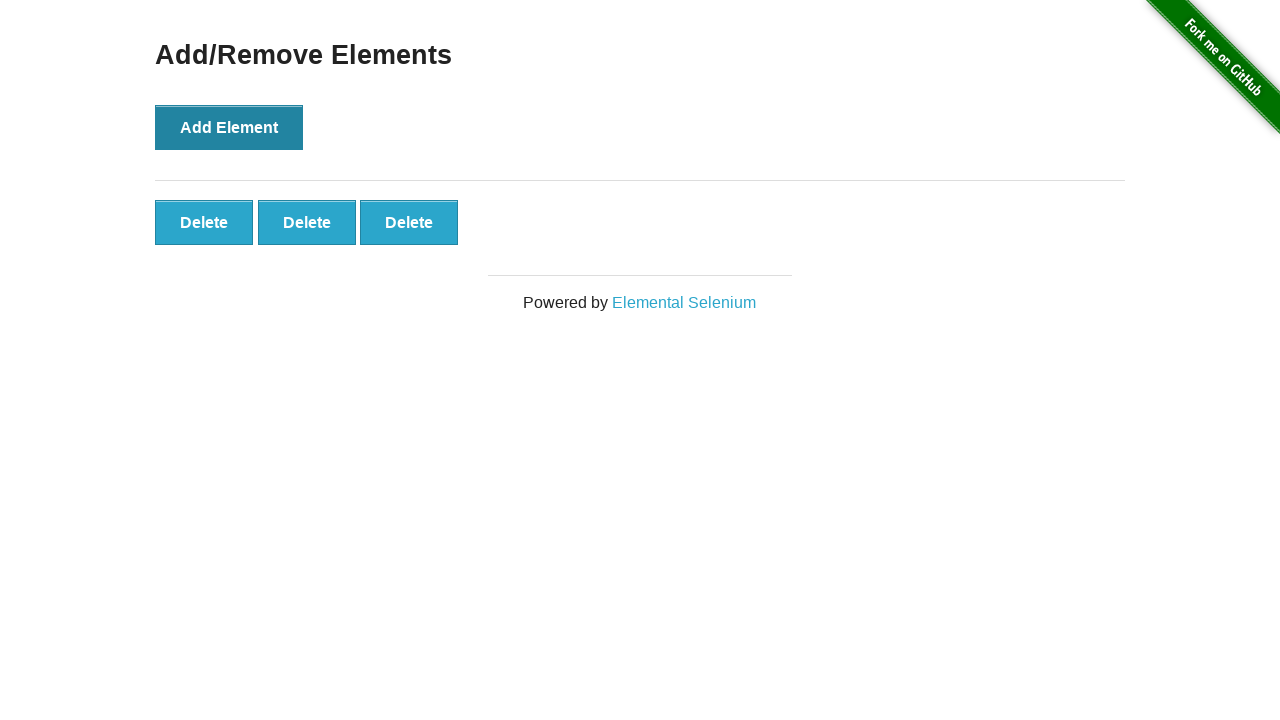

Clicked Delete button first time to remove element at (204, 222) on .added-manually
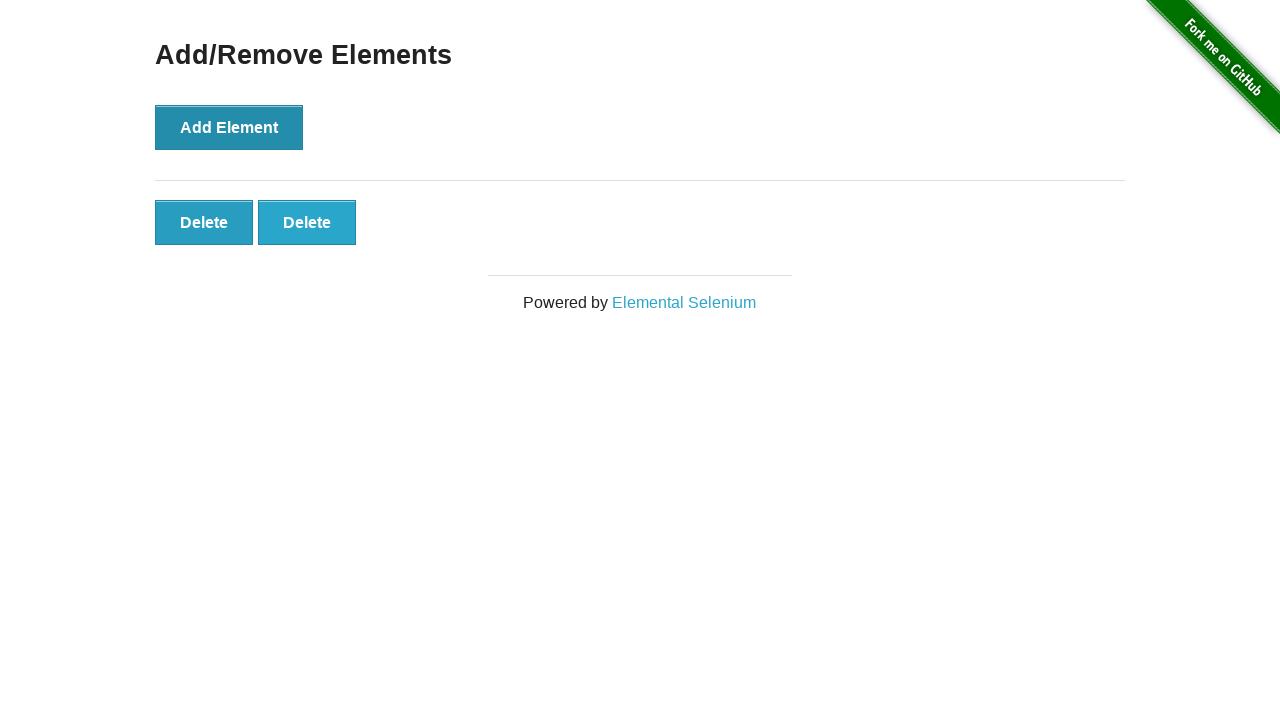

Clicked Delete button second time to remove element at (204, 222) on .added-manually
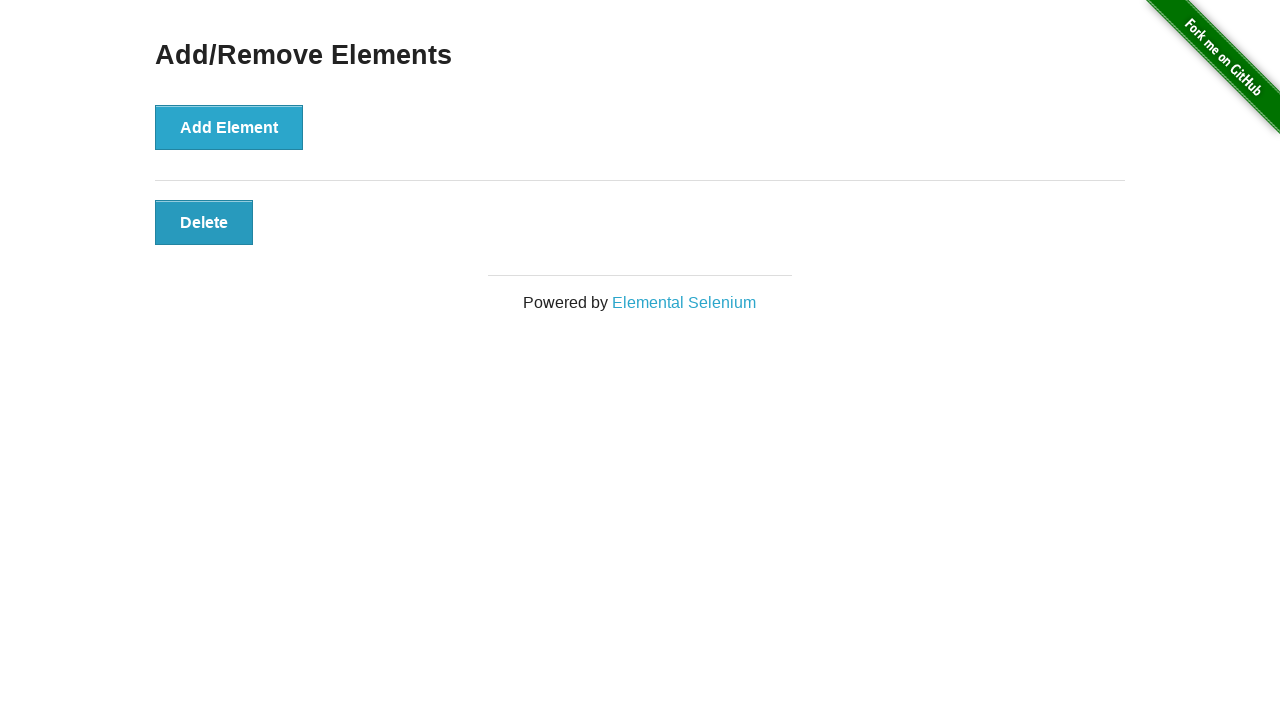

Clicked Delete button third time to remove element at (204, 222) on .added-manually
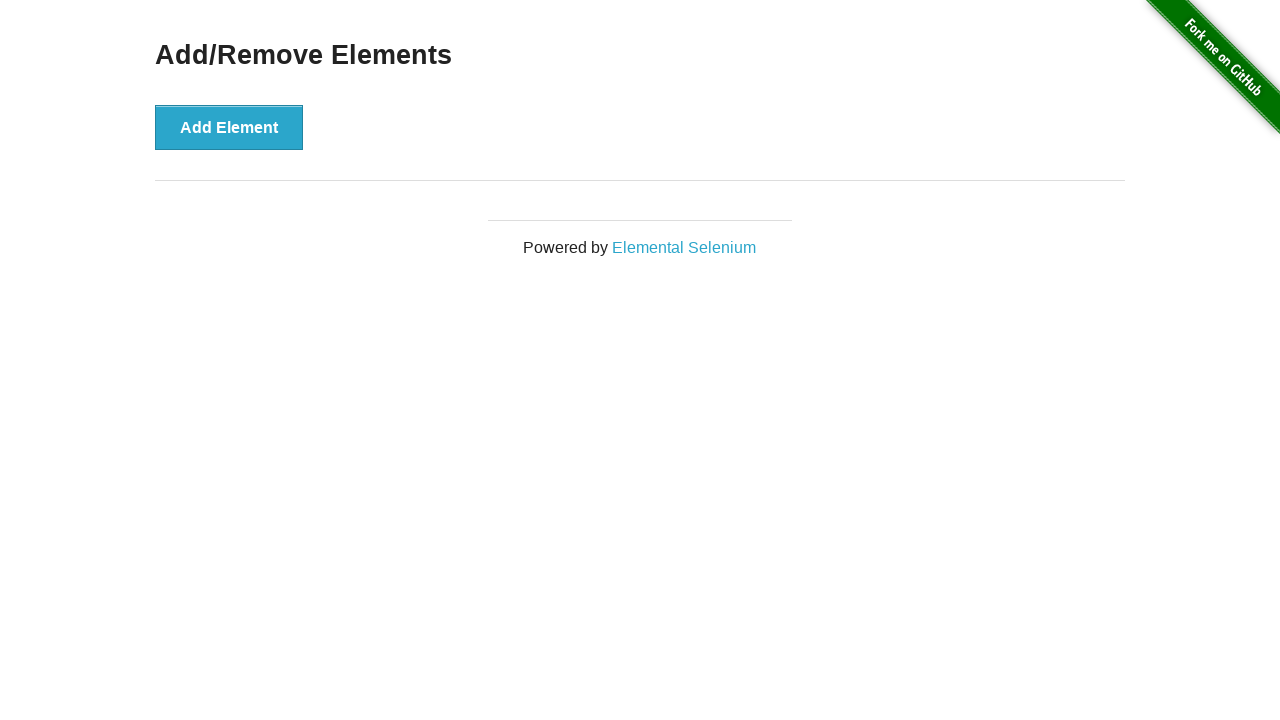

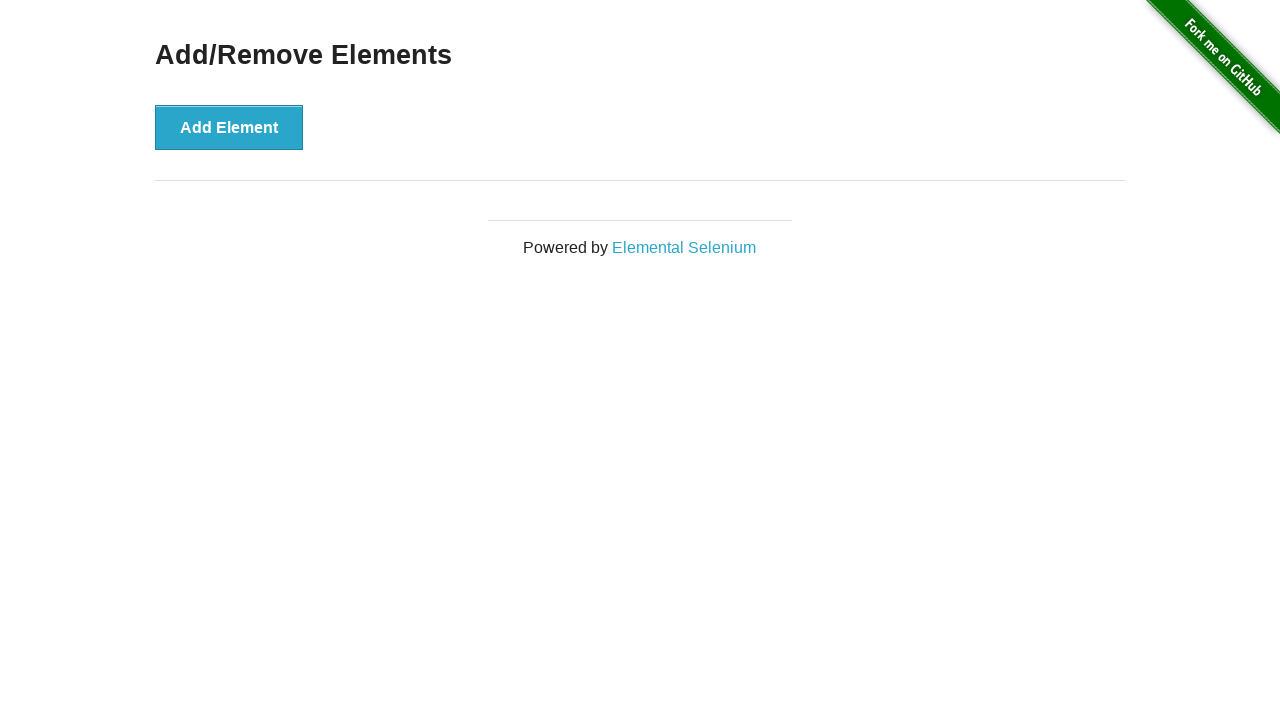